Tests dynamic loading by clicking a start button and waiting for hidden content to become visible

Starting URL: https://the-internet.herokuapp.com/dynamic_loading/1

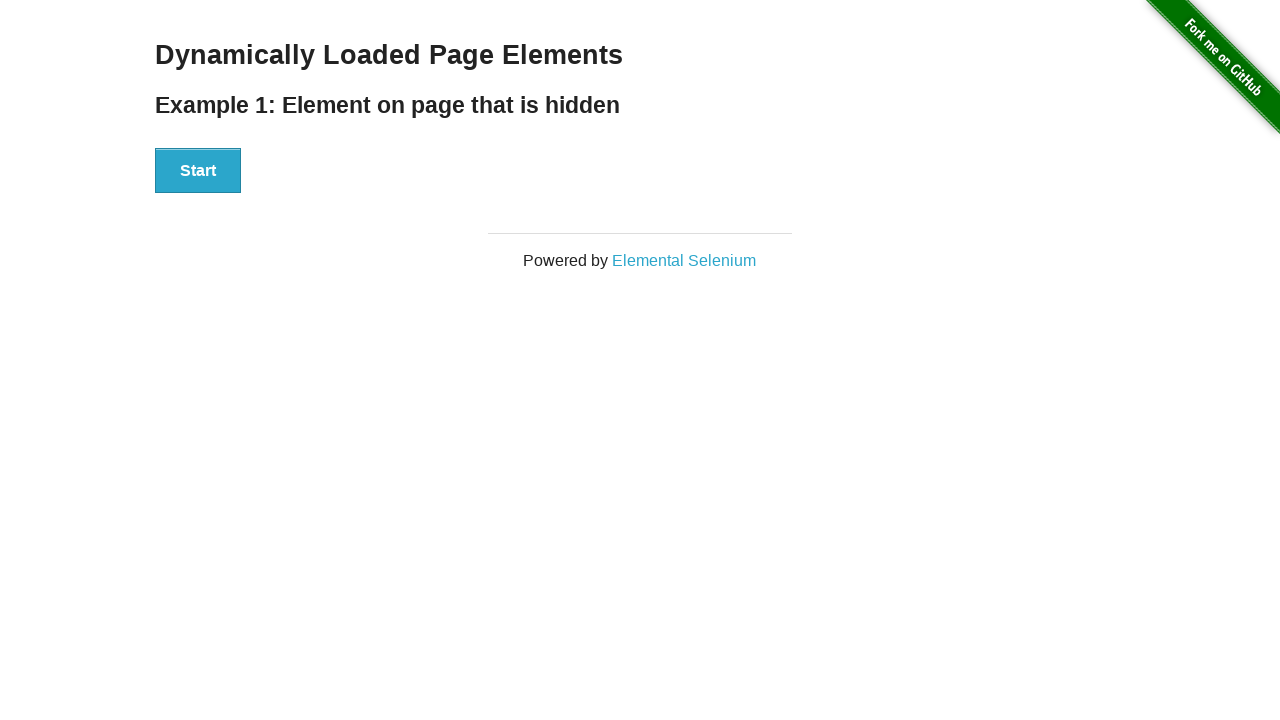

Clicked Start button to trigger dynamic loading at (198, 171) on xpath=//button[contains(text(),'Start')]
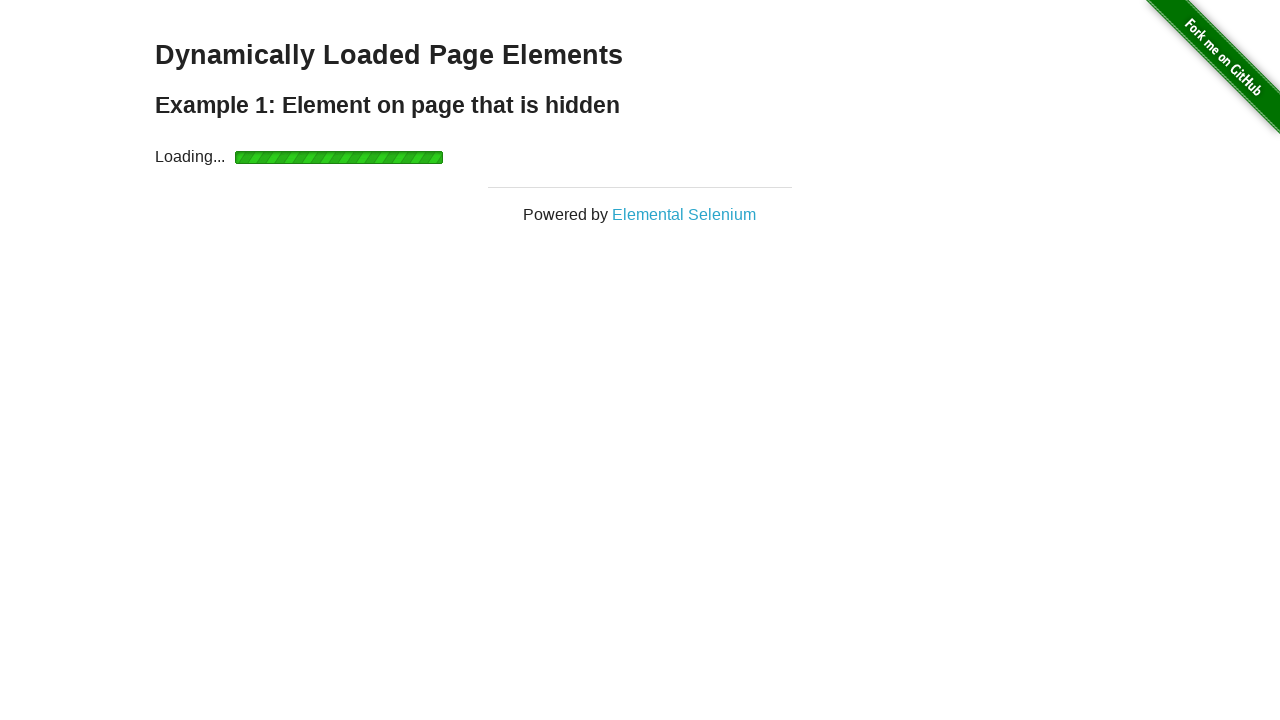

Waited for 'Hello World!' heading to become visible
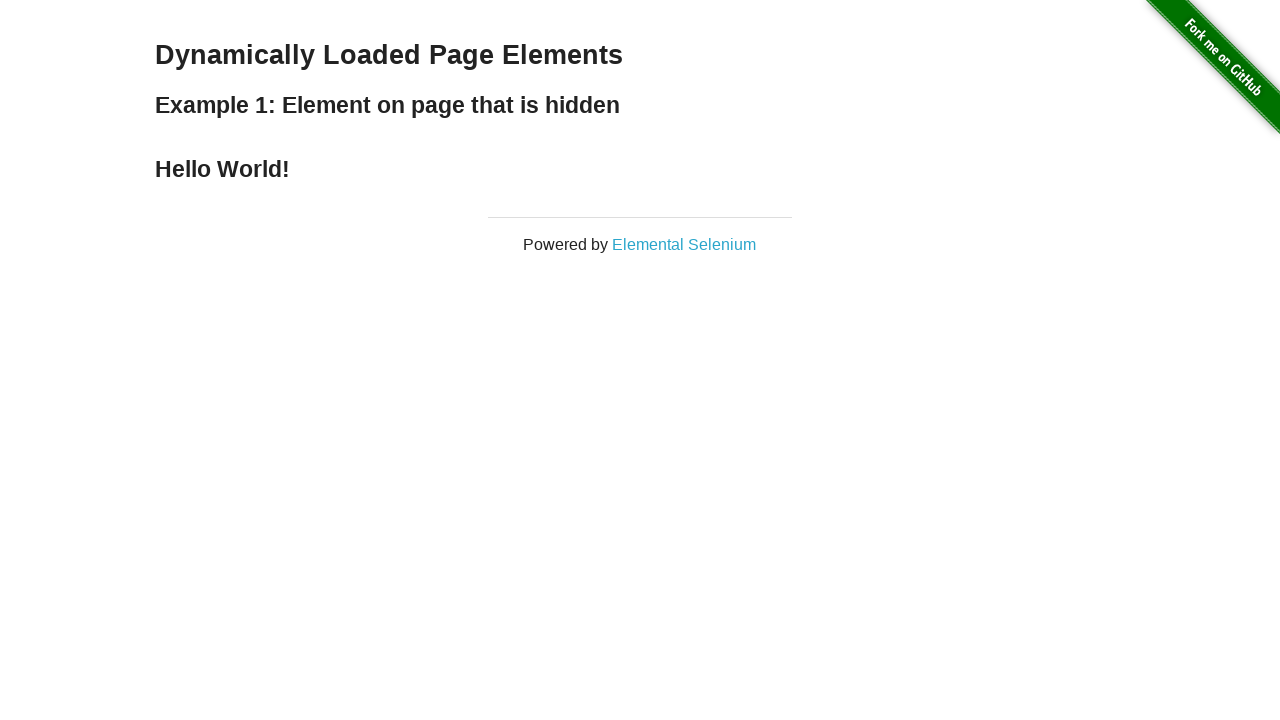

Located 'Hello World!' element
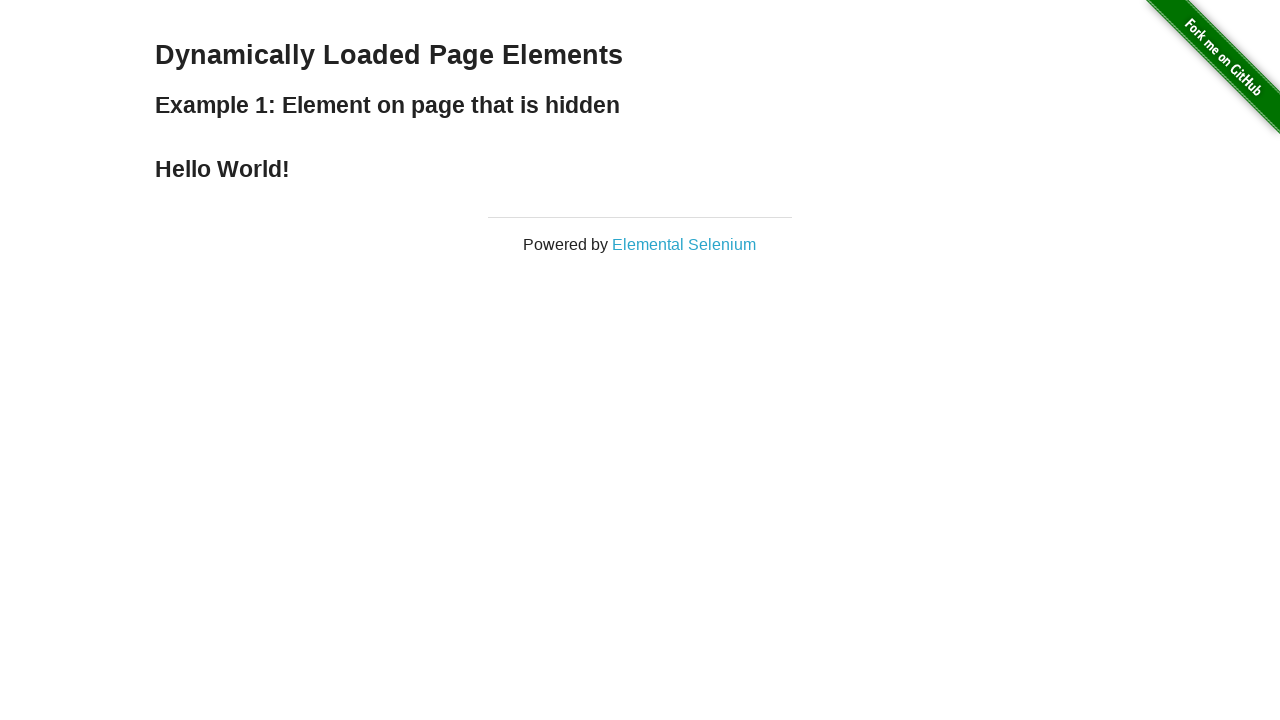

Verified 'Hello World!' text content matches expected value
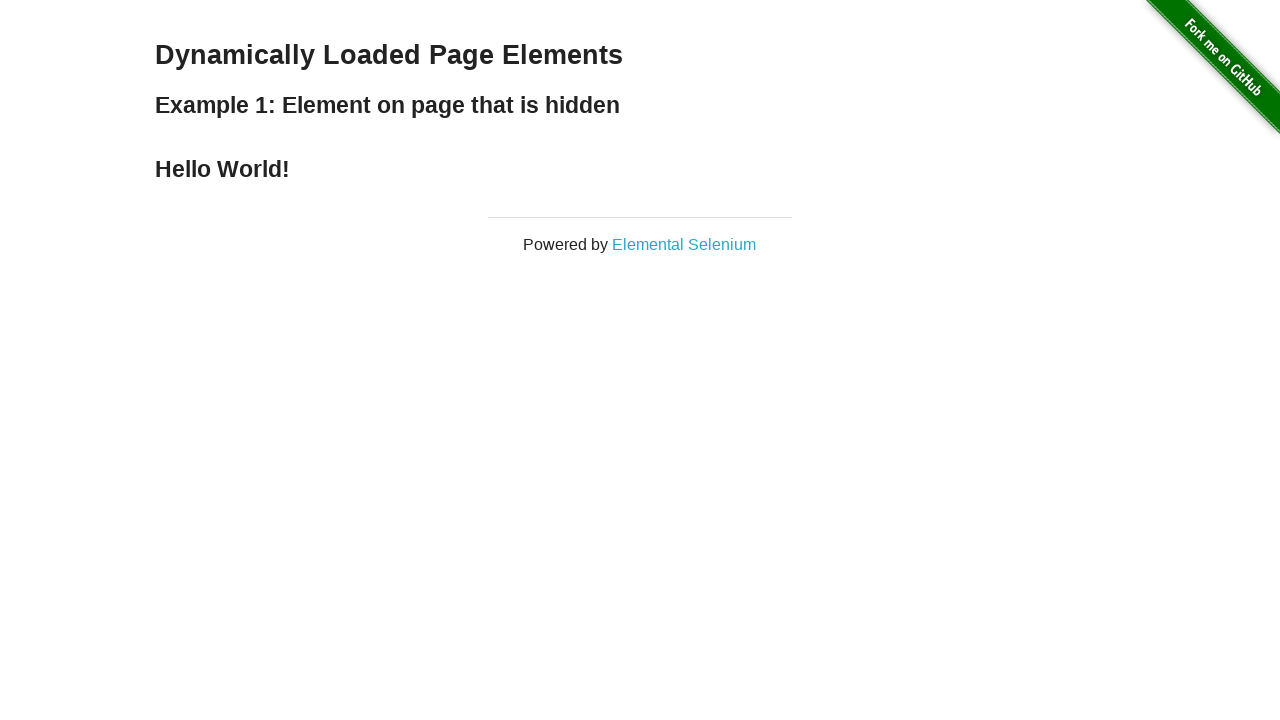

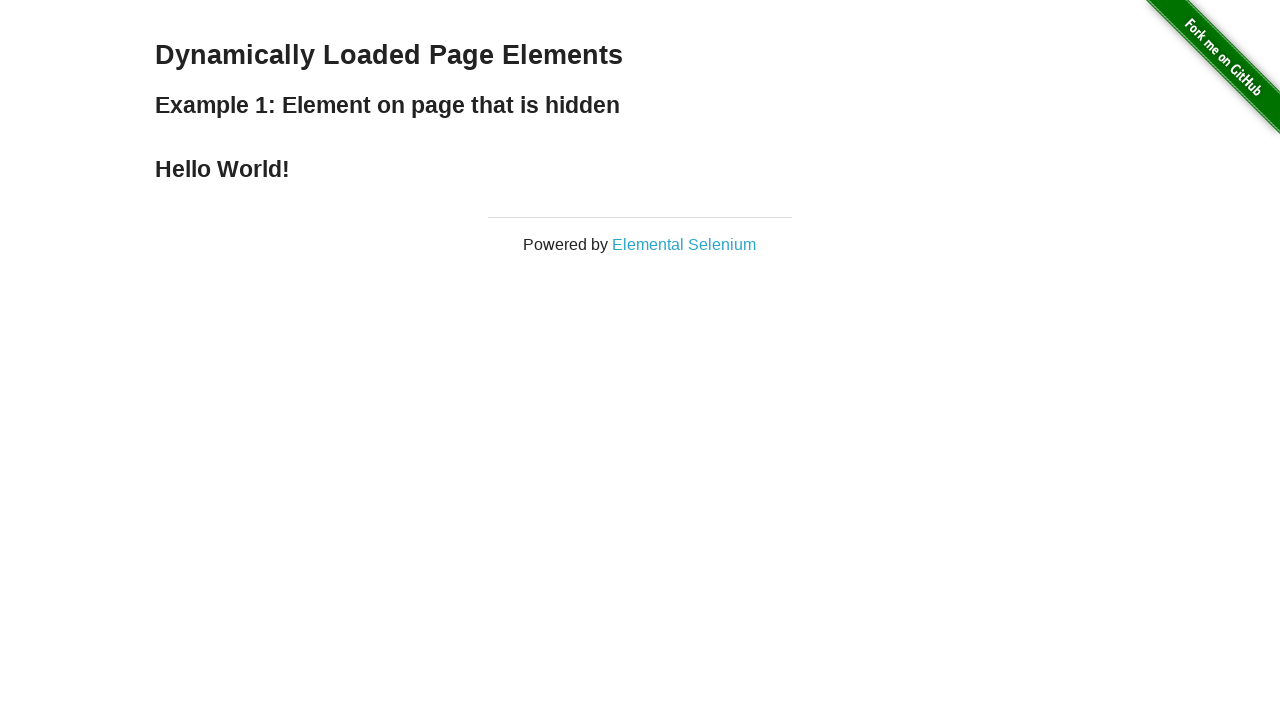